Tests a practice form by filling in personal information including name, email, gender, phone number, date of birth, subjects, hobbies, and address fields

Starting URL: https://demoqa.com/automation-practice-form

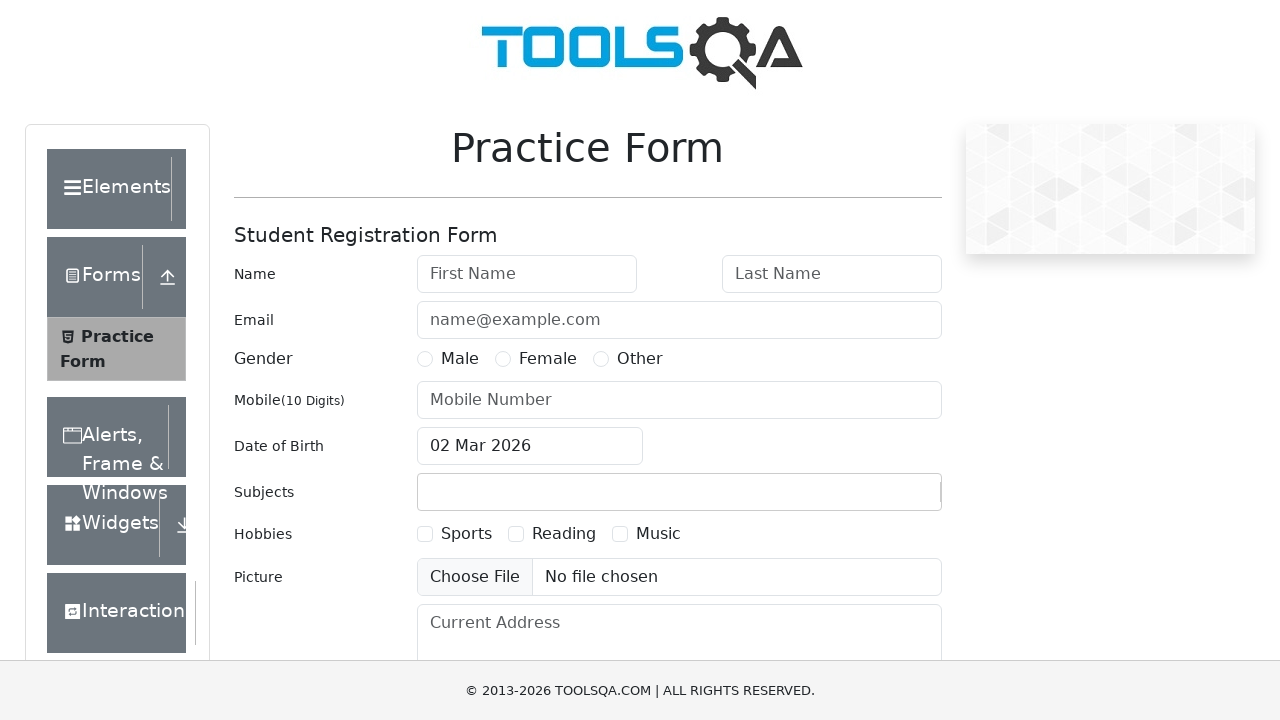

Filled first name field with 'testFirstName' on #firstName
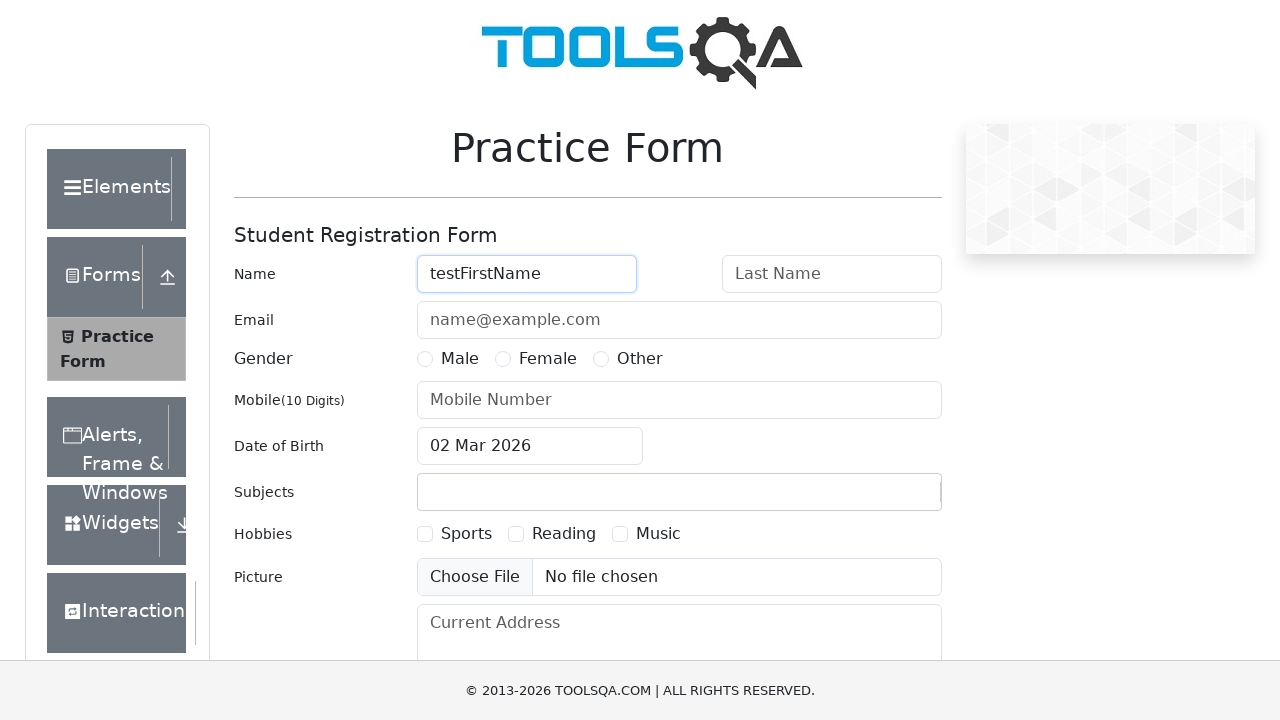

Filled last name field with 'testLastName' on #lastName
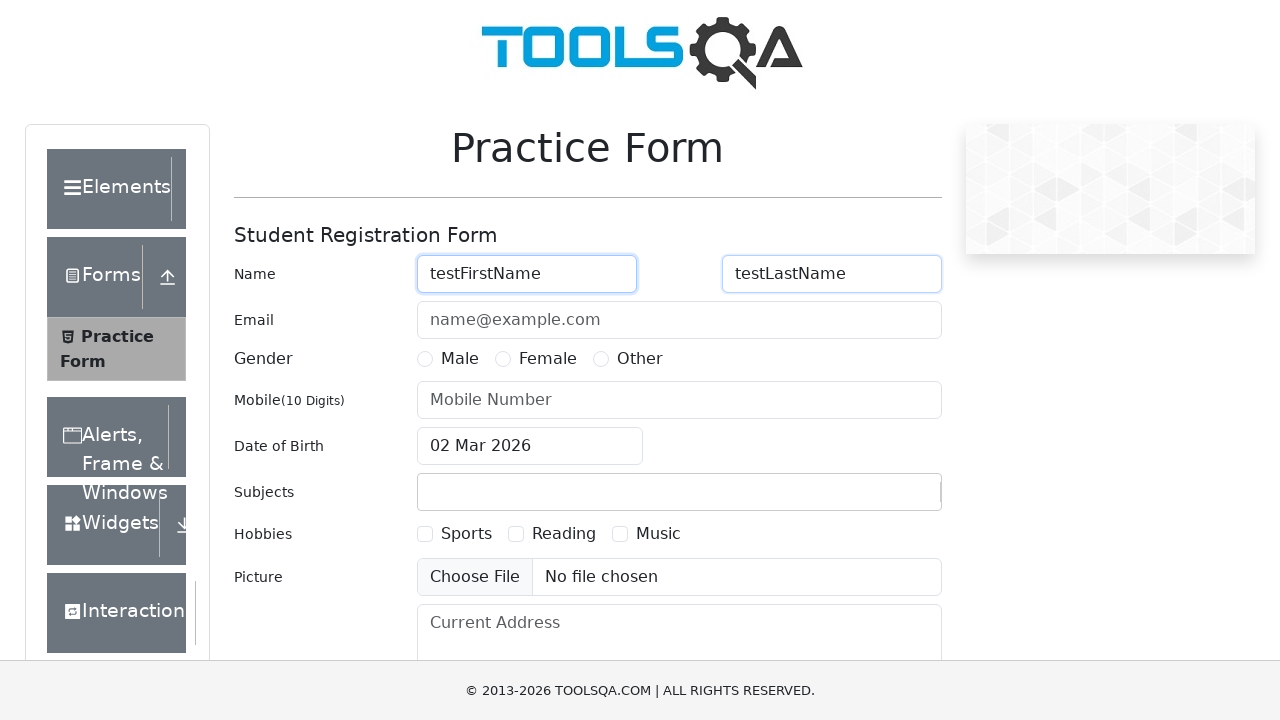

Filled email field with 'testUserEmail@test.ru' on #userEmail
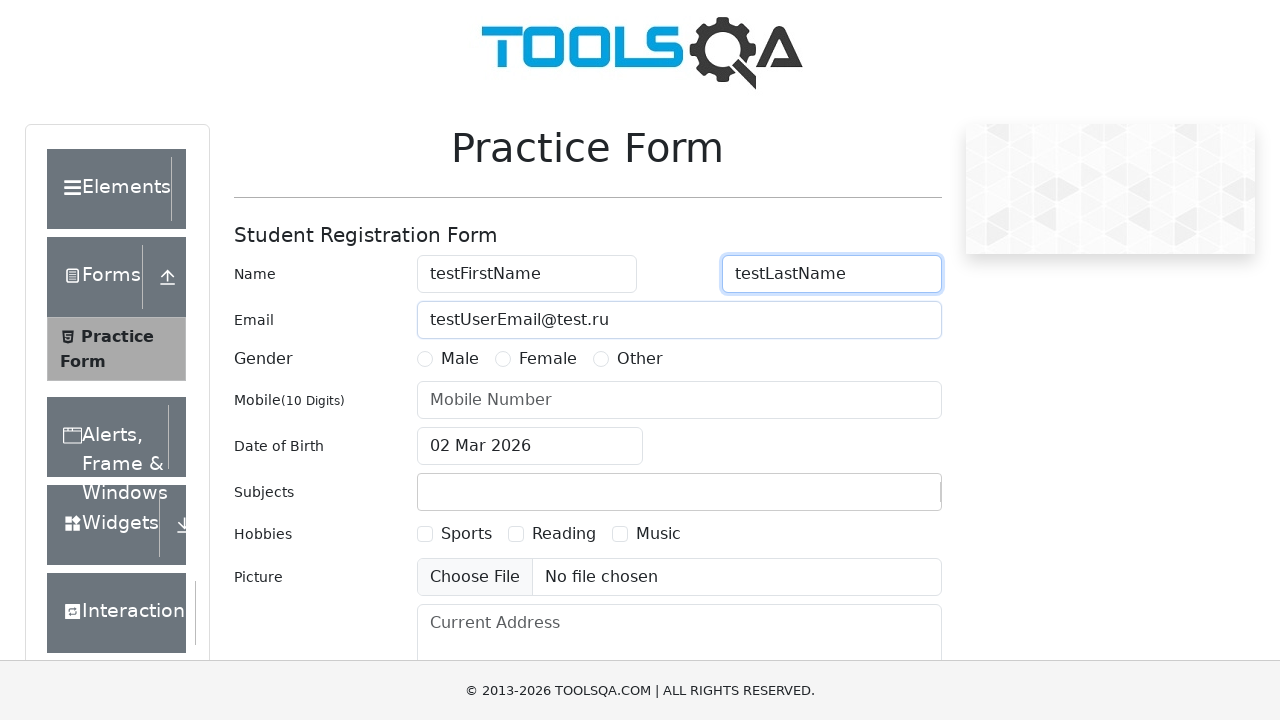

Selected gender 'Other' at (640, 359) on text=Other
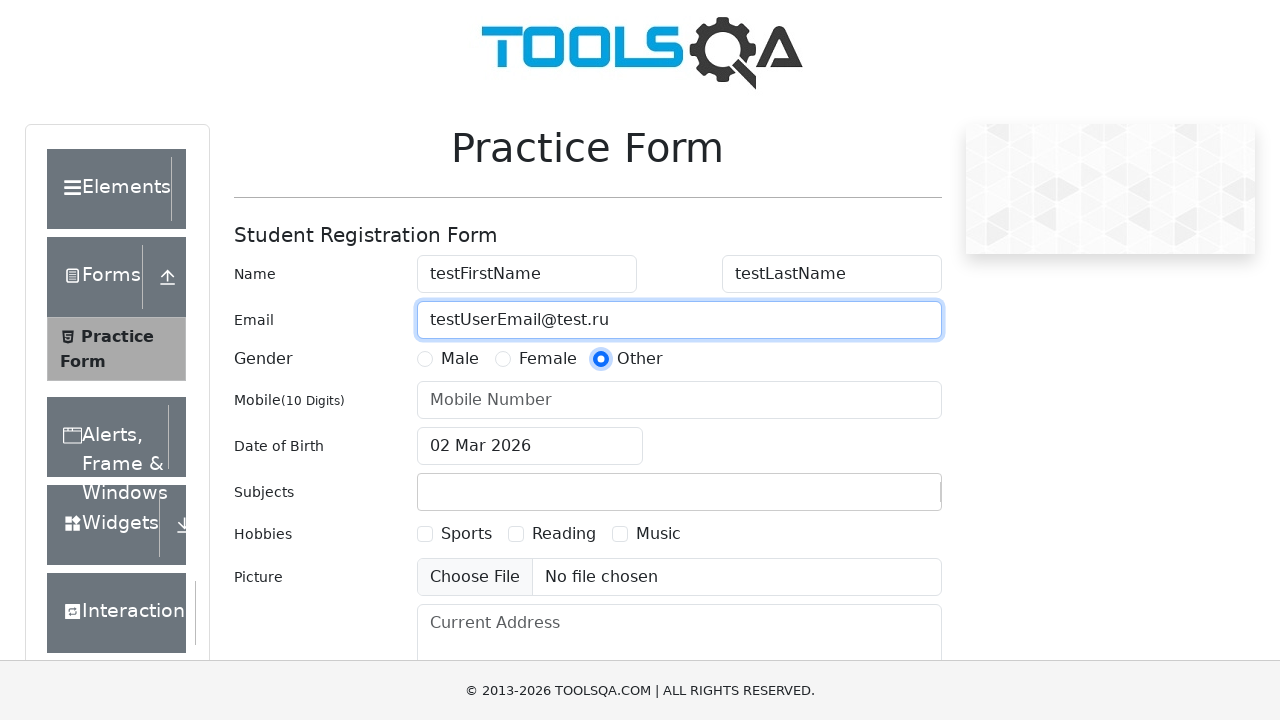

Filled phone number field with '8912251475' on #userNumber
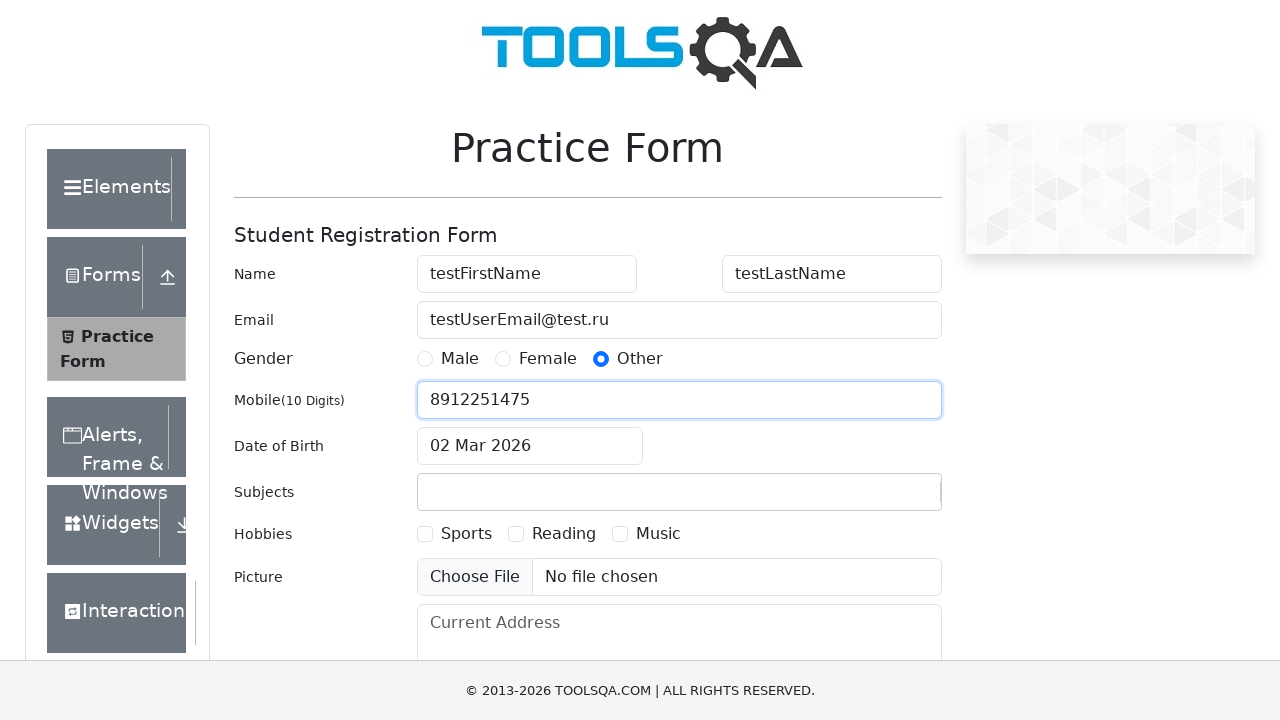

Clicked date of birth input to open date picker at (530, 446) on #dateOfBirthInput
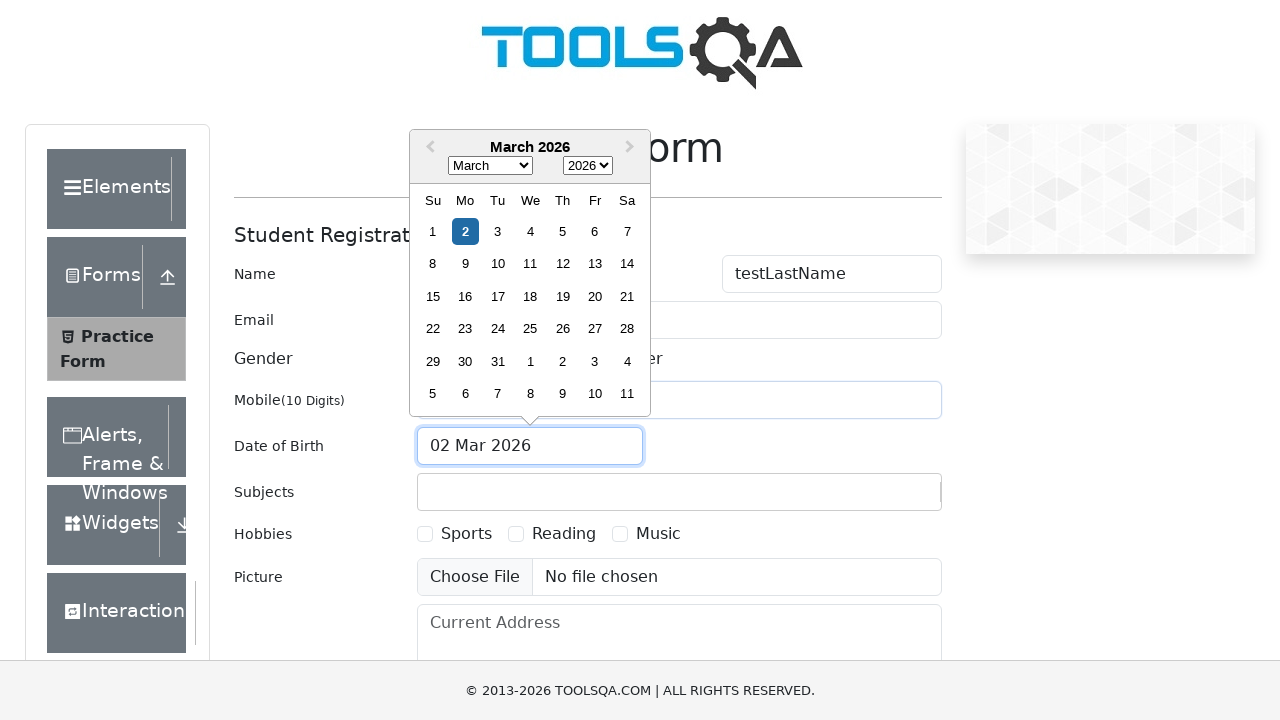

Selected month April (value 3) from date picker on .react-datepicker__month-select
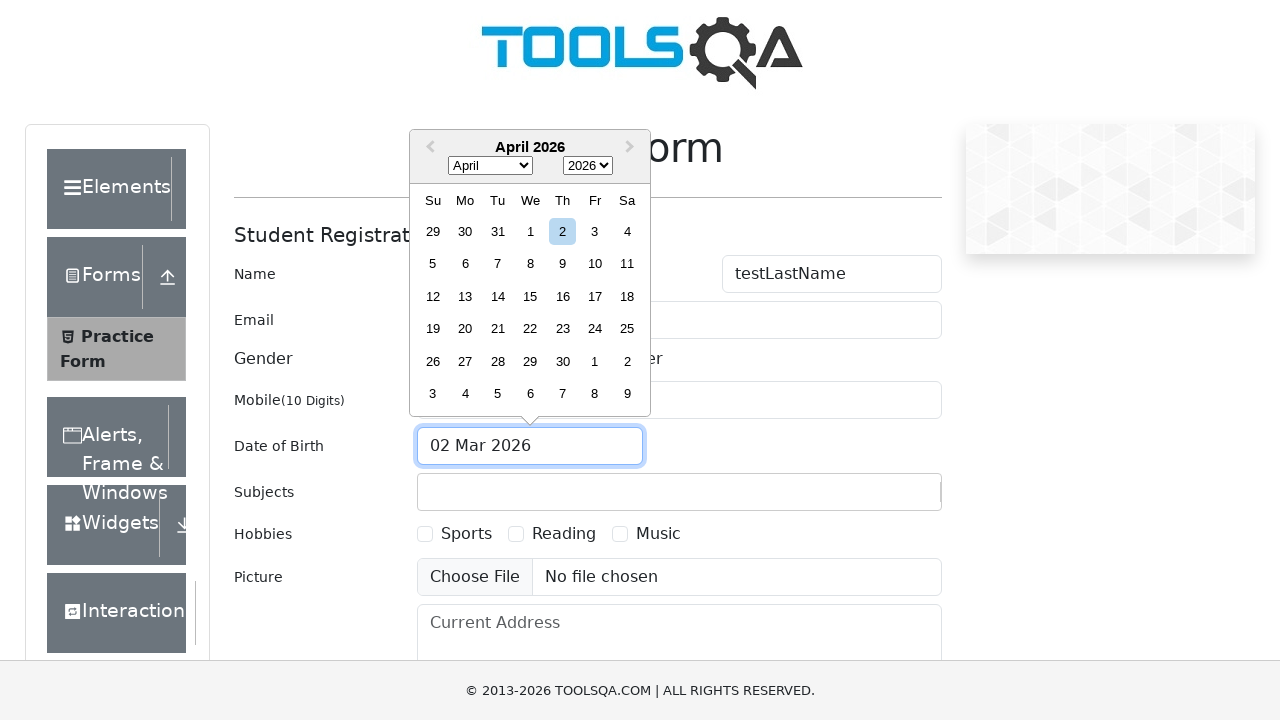

Selected year 1939 from date picker on .react-datepicker__year-select
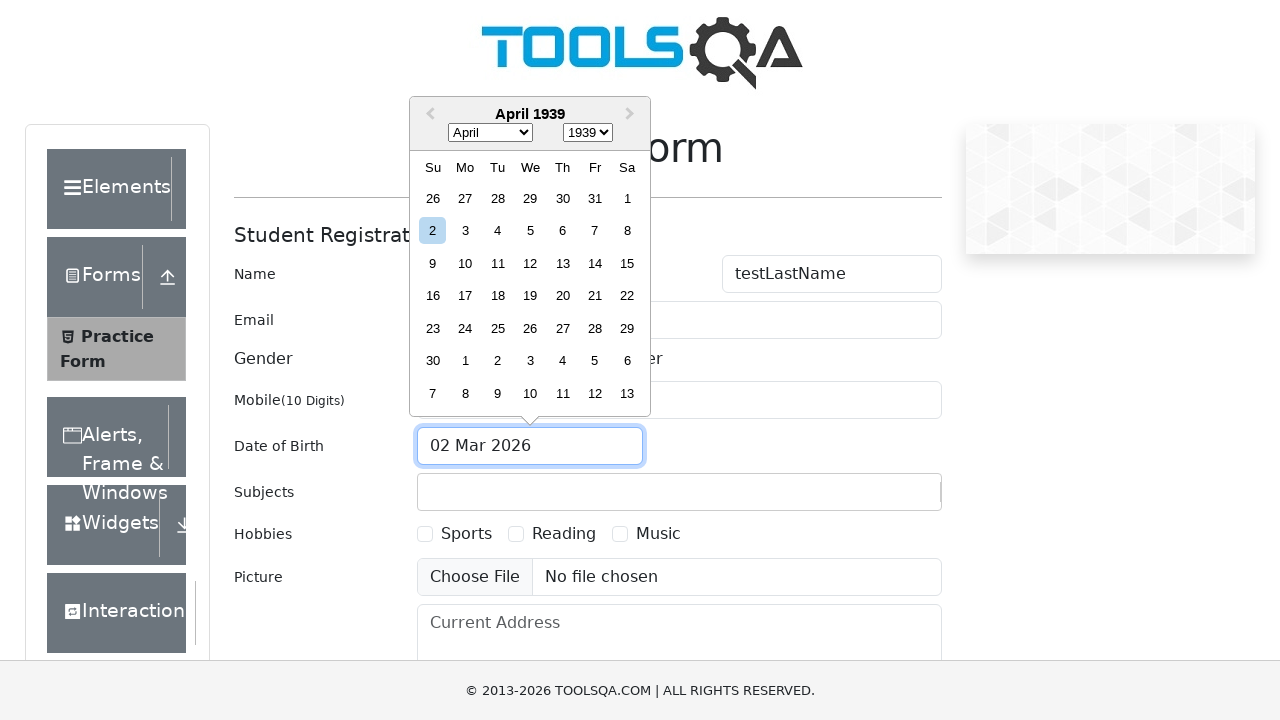

Selected day 12 from date picker at (530, 263) on .react-datepicker__day--012
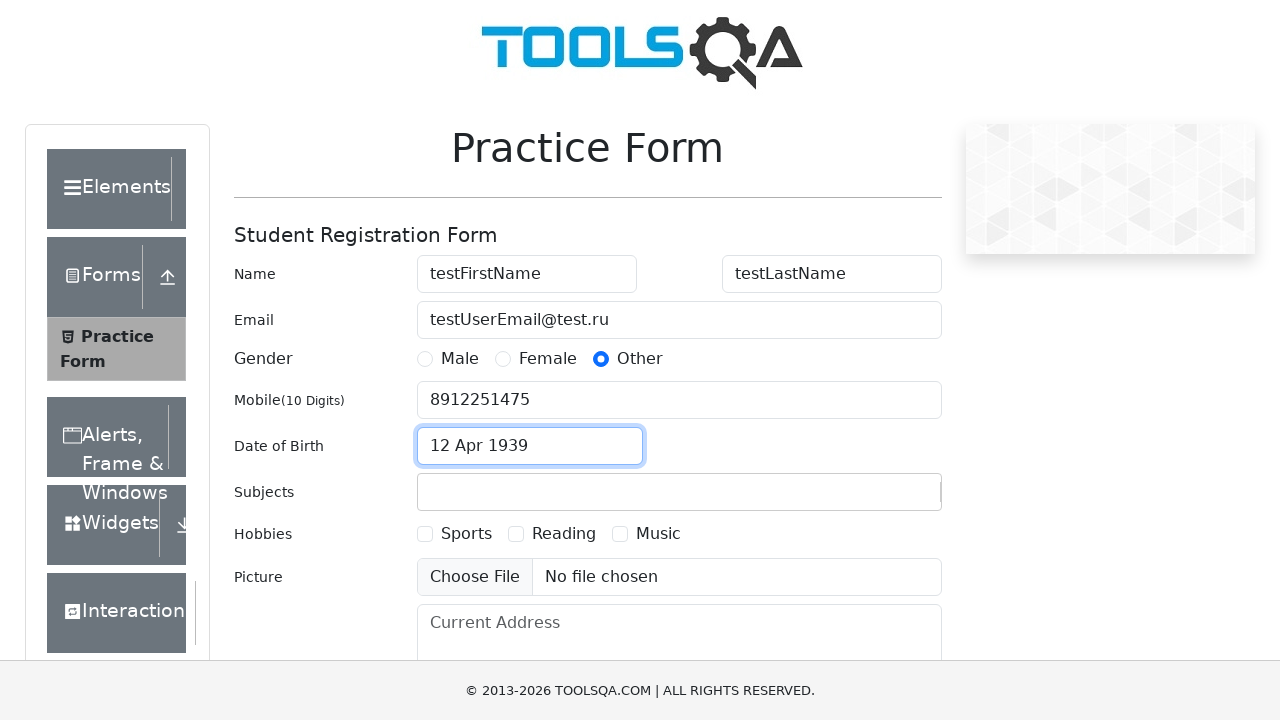

Clicked subjects field to open dropdown at (679, 492) on .subjects-auto-complete__control
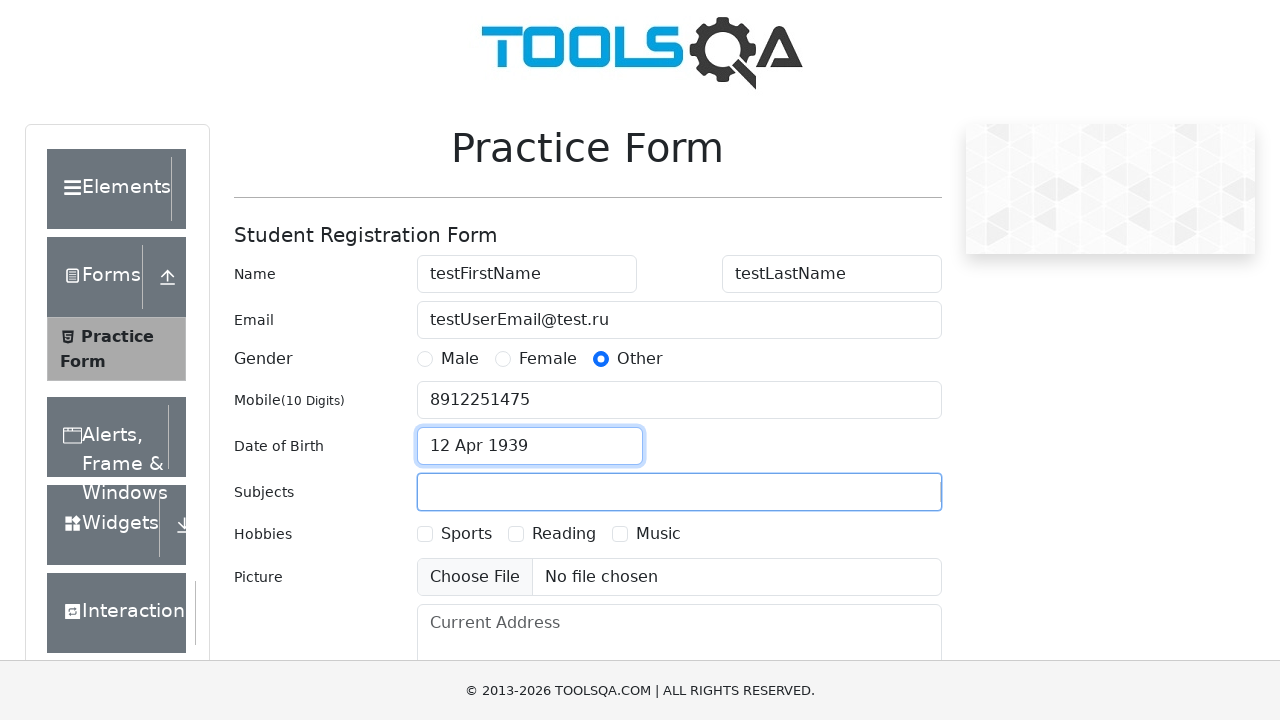

Typed 'm' in subjects input field on #subjectsInput
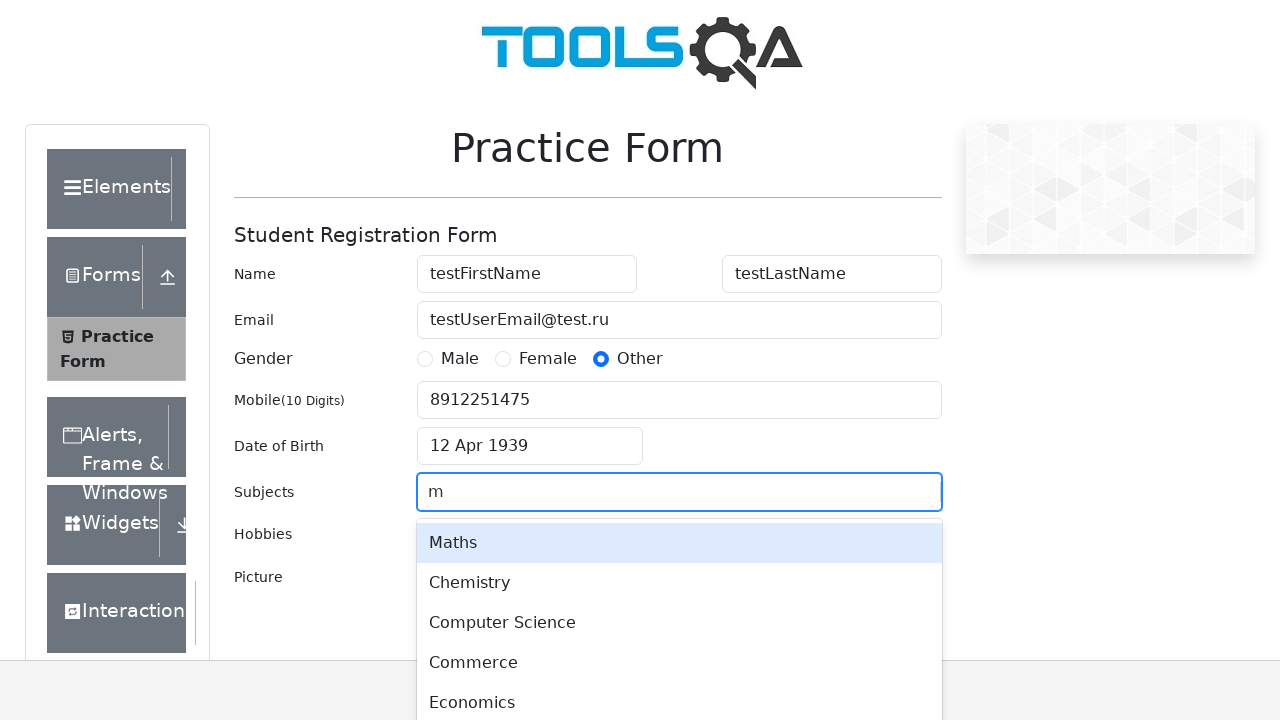

Selected subject from dropdown (option 1) at (679, 583) on #react-select-2-option-1
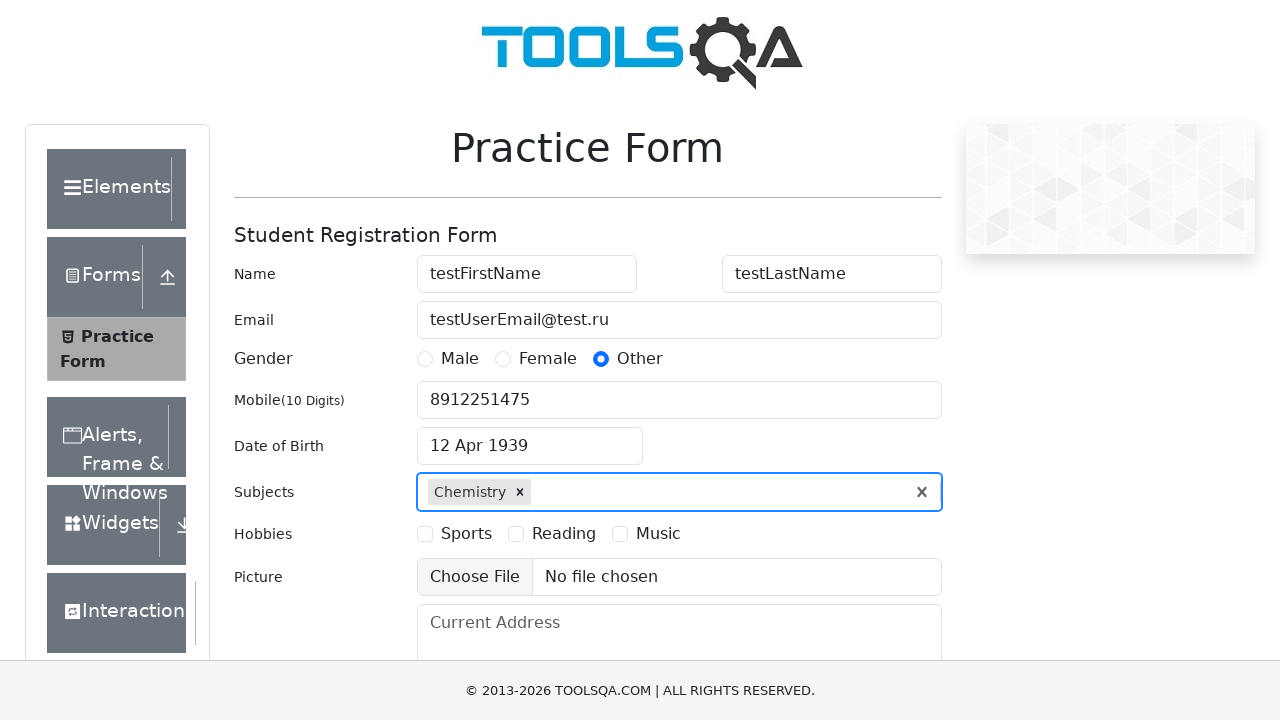

Selected hobby 'Sports' at (466, 534) on text=Sports
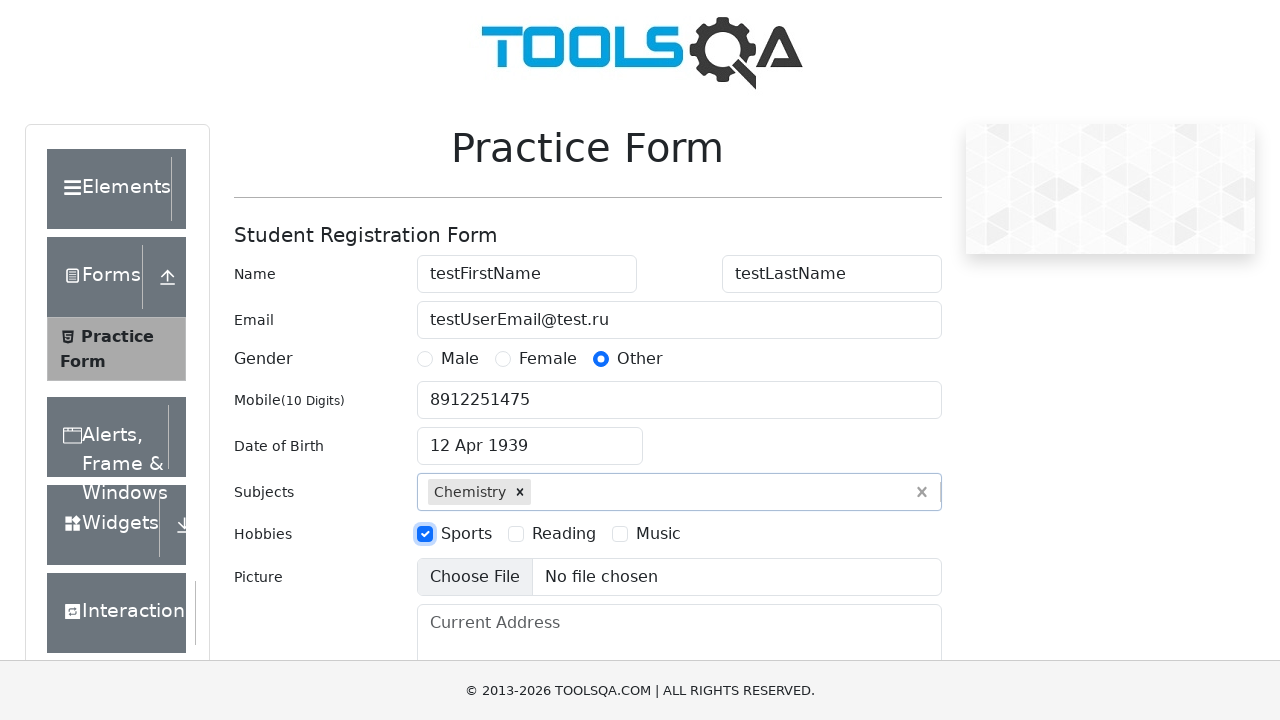

Selected hobby 'Reading' at (564, 534) on text=Reading
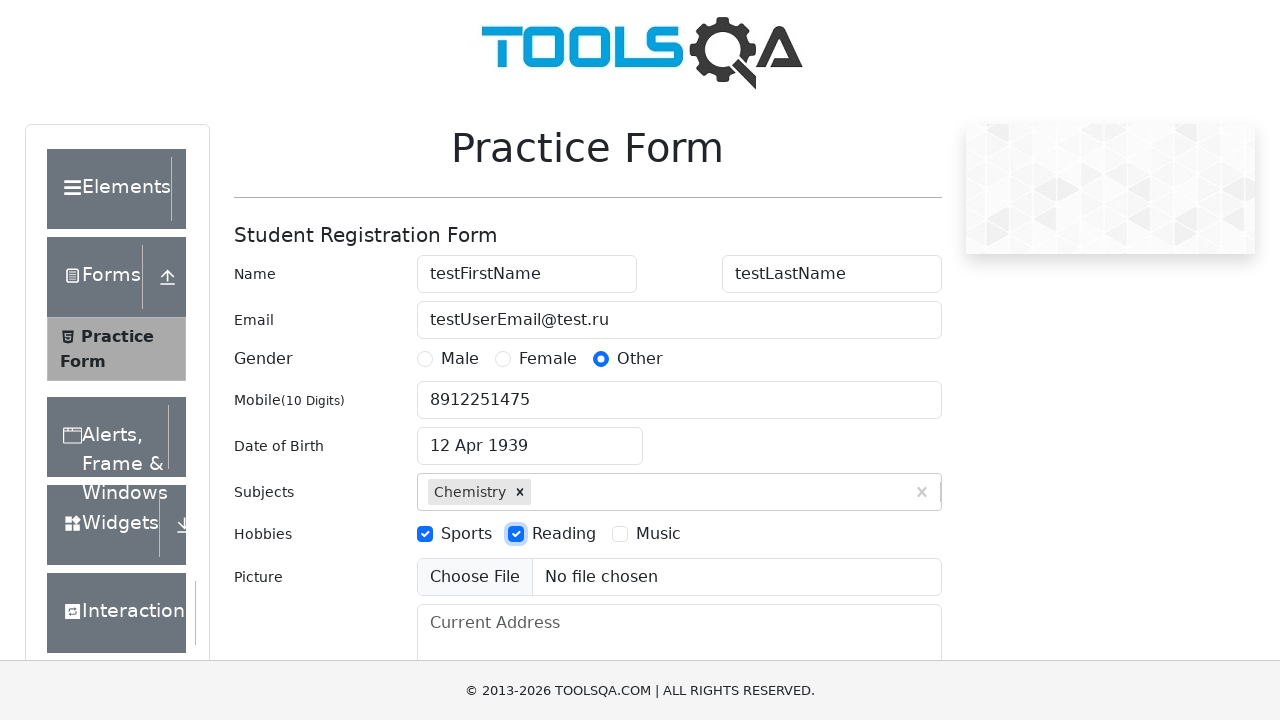

Selected hobby 'Music' at (658, 534) on text=Music
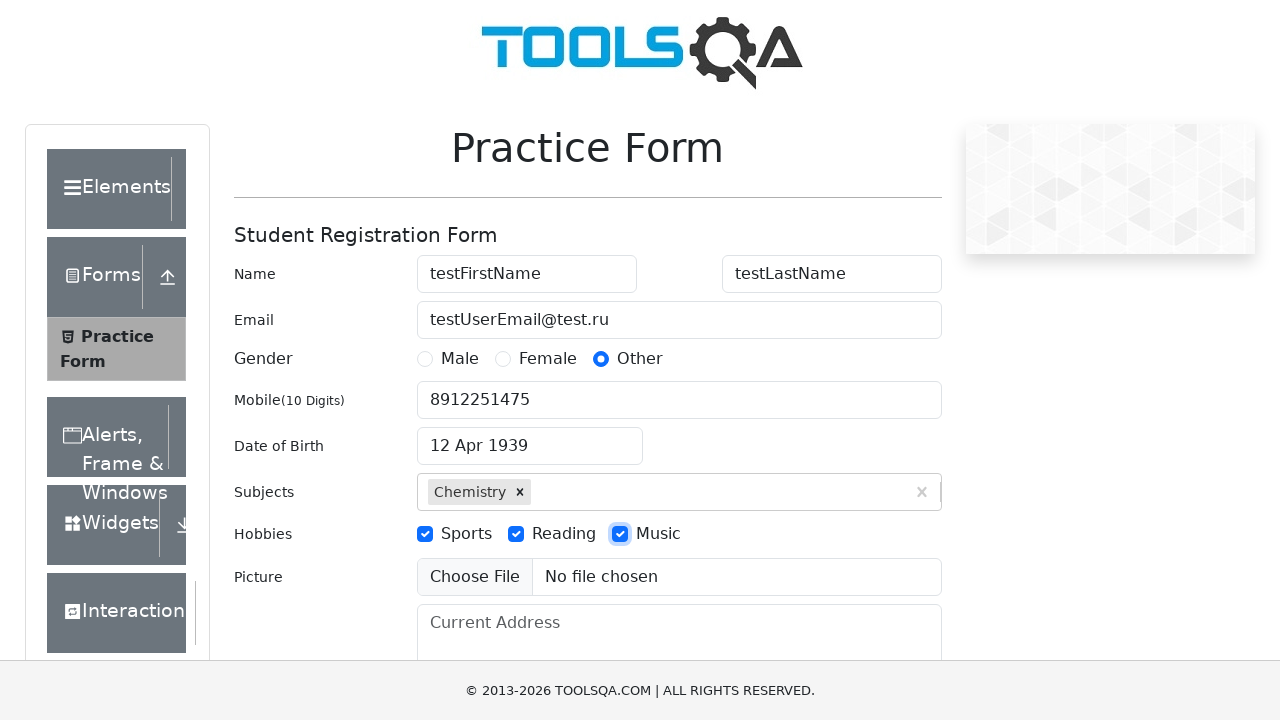

Filled current address field with 'currentAddressTest' on #currentAddress
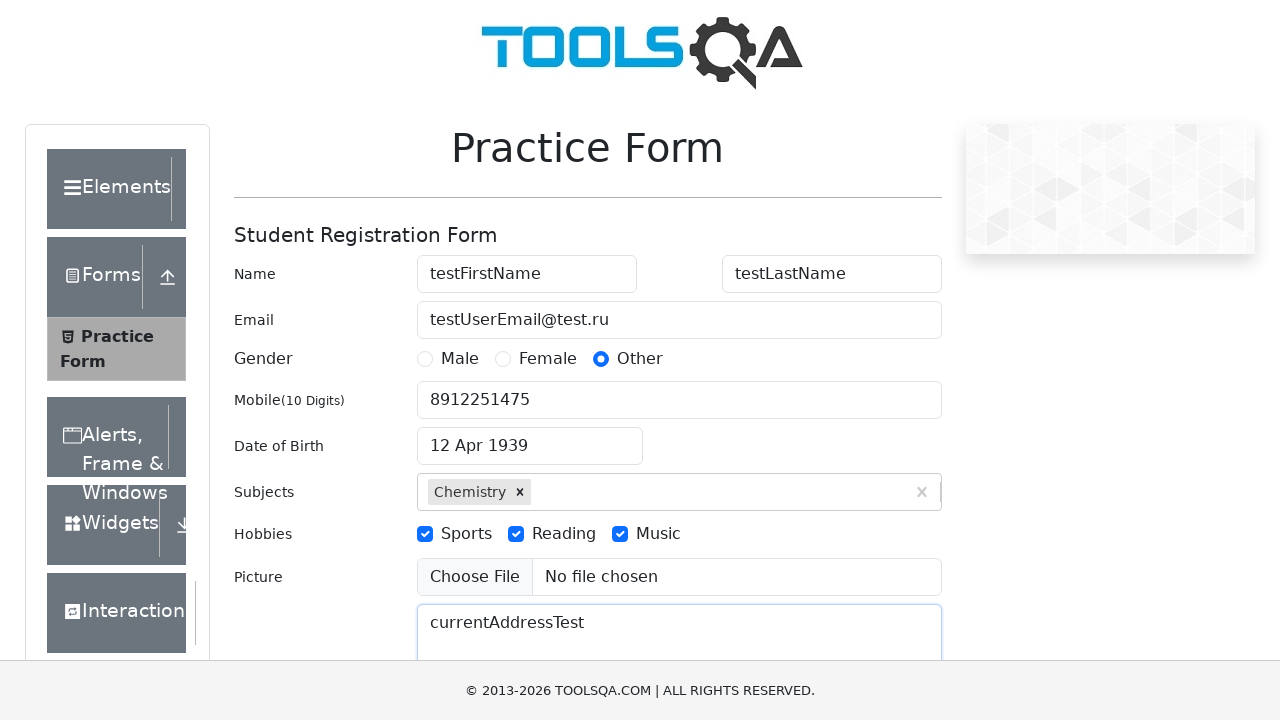

Scrolled state dropdown into view
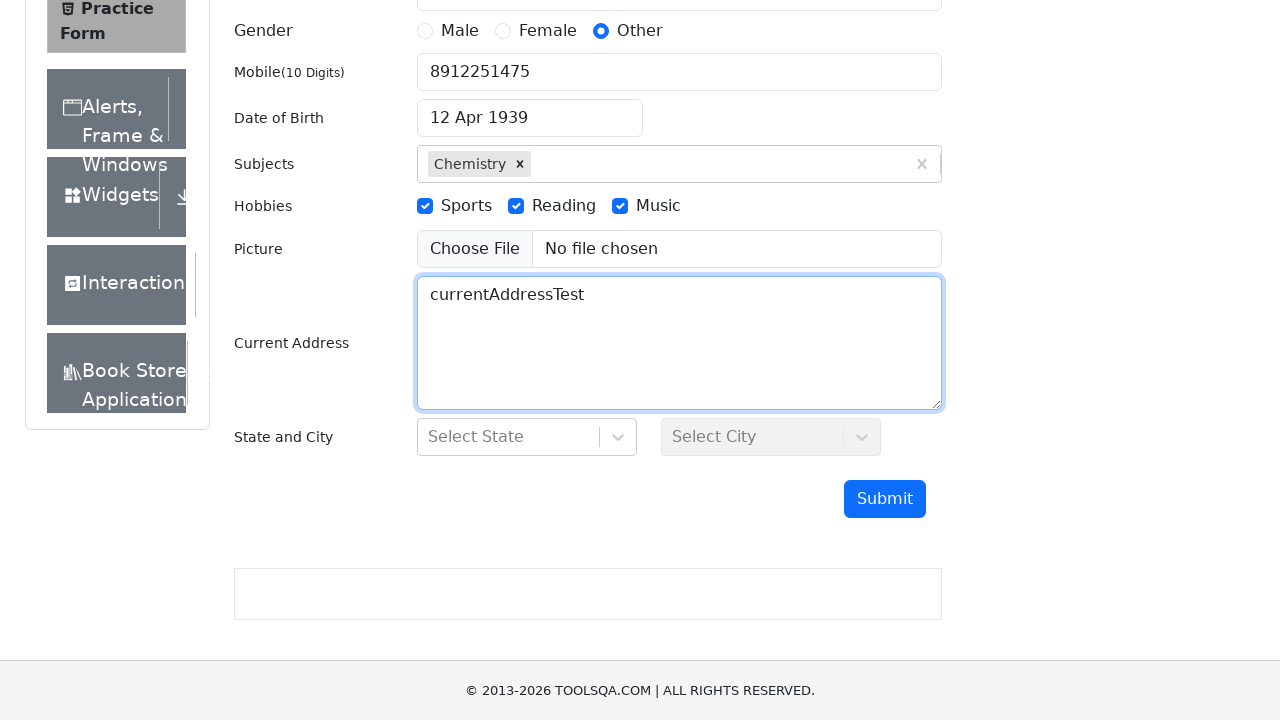

Clicked state dropdown to open options at (527, 437) on #state
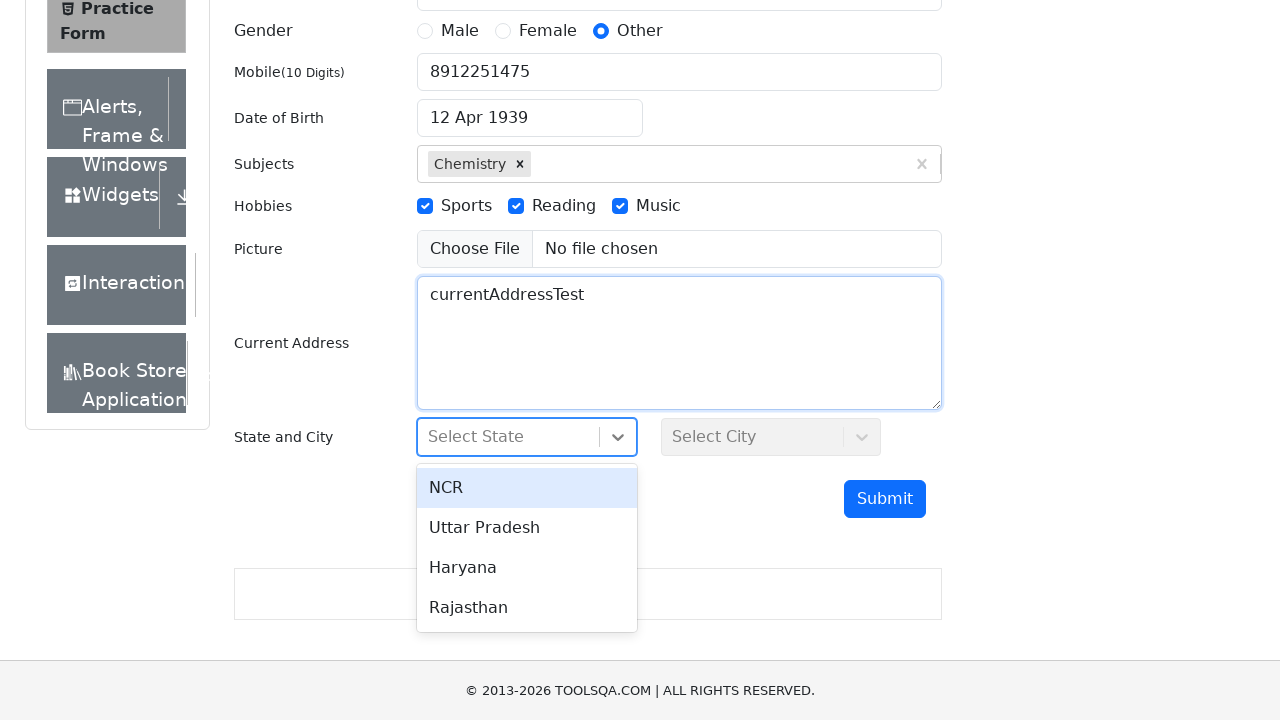

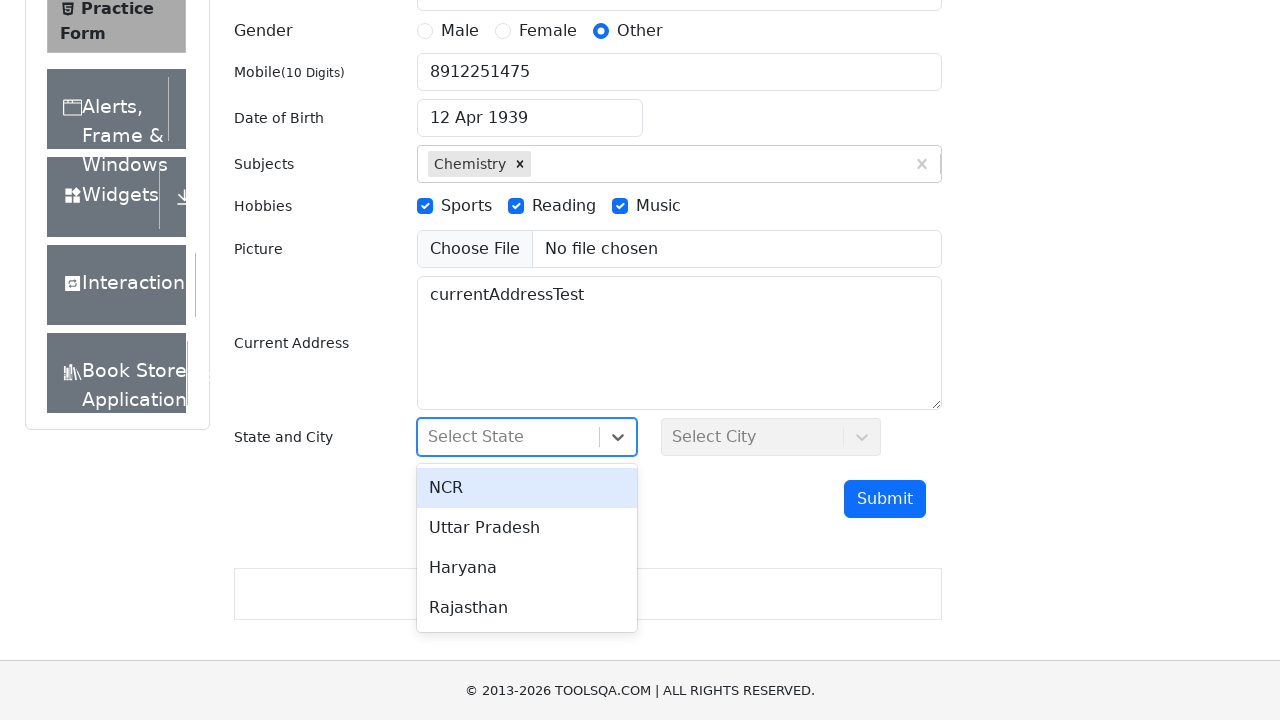